Tests an e-commerce shopping flow by searching for products, adding a specific item (Cashews) to cart, and proceeding through checkout to place an order

Starting URL: https://rahulshettyacademy.com/seleniumPractise/#/

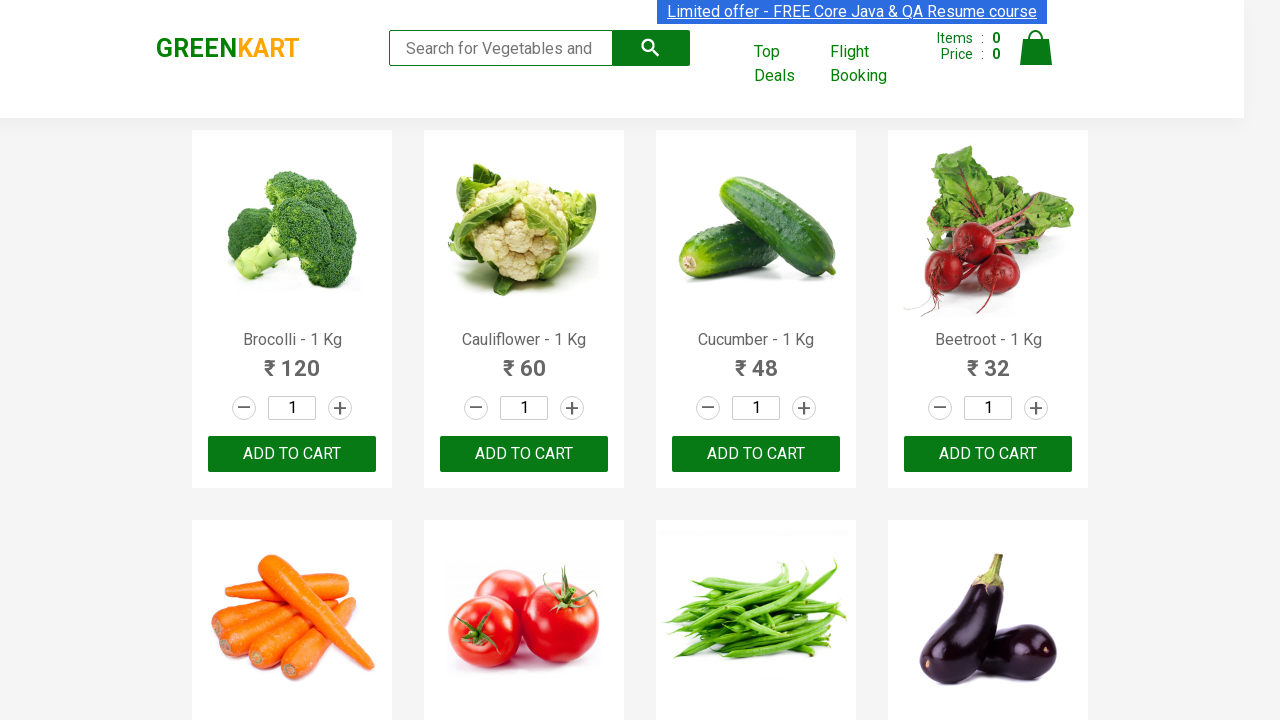

Filled search field with 'ca' to find products on .search-keyword
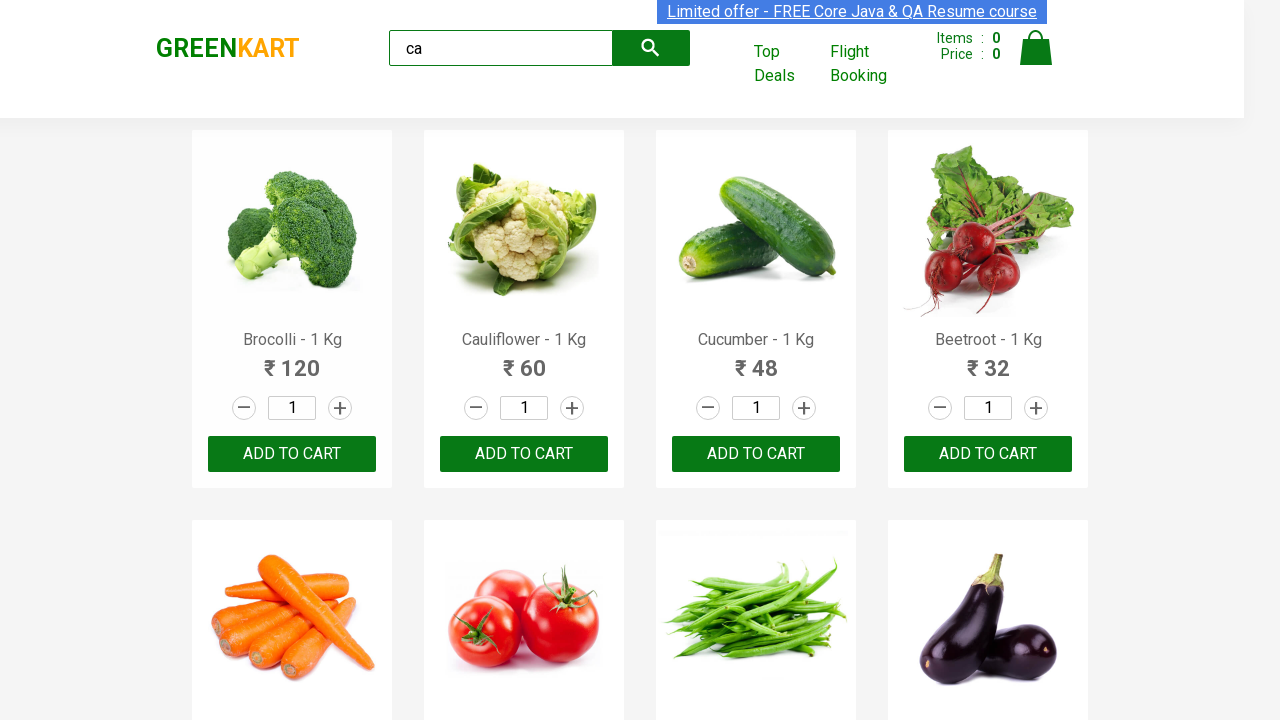

Waited 2 seconds for search results to load
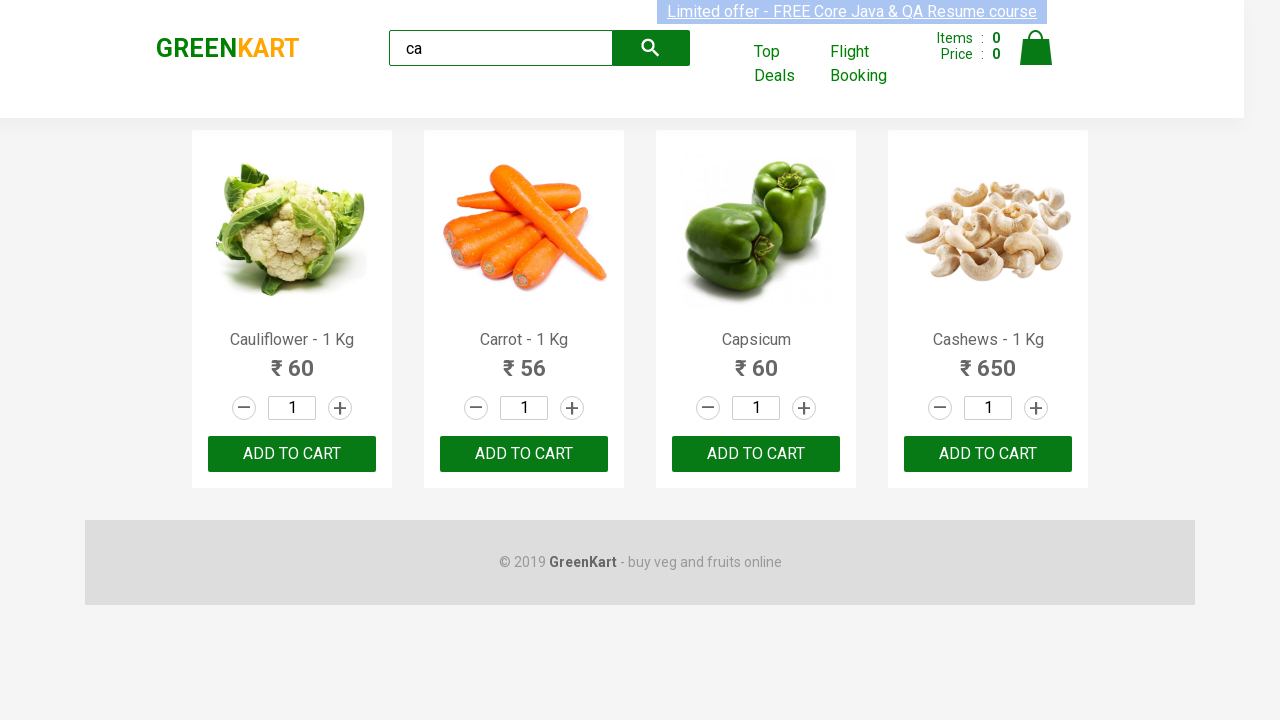

Located all products on the page
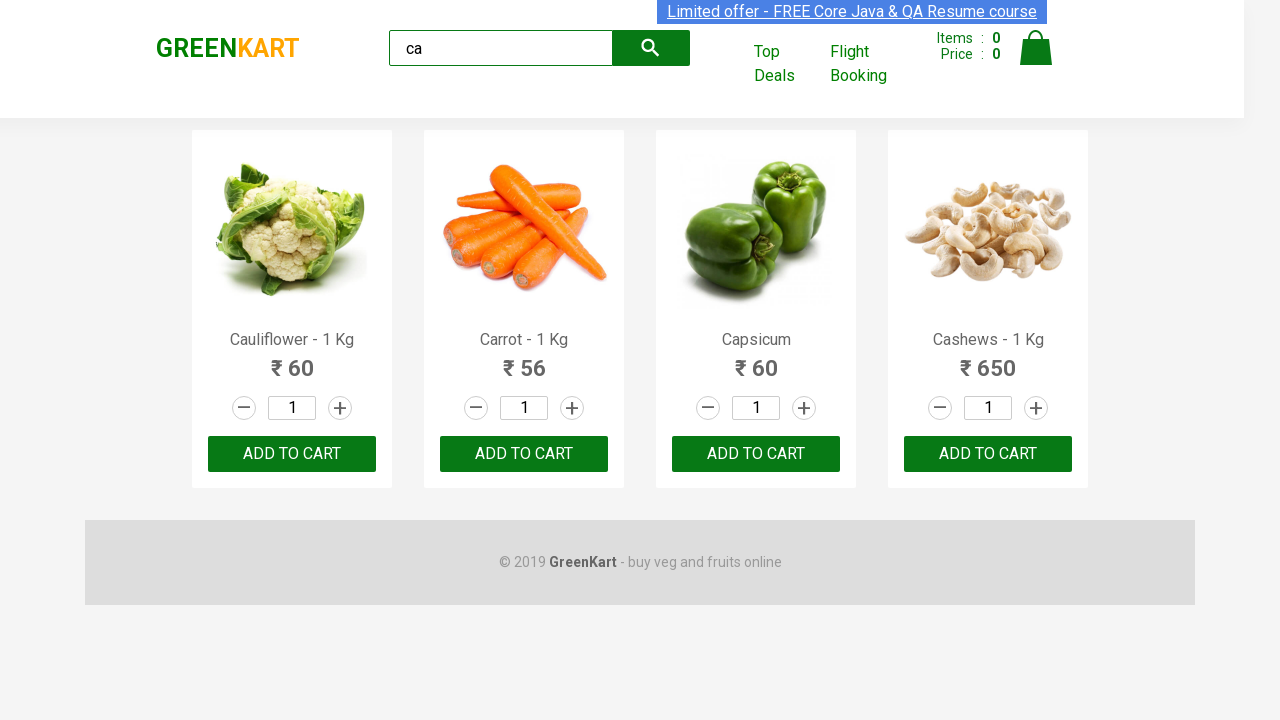

Found Cashews product and clicked Add to Cart button at (988, 454) on .products .product >> nth=3 >> button
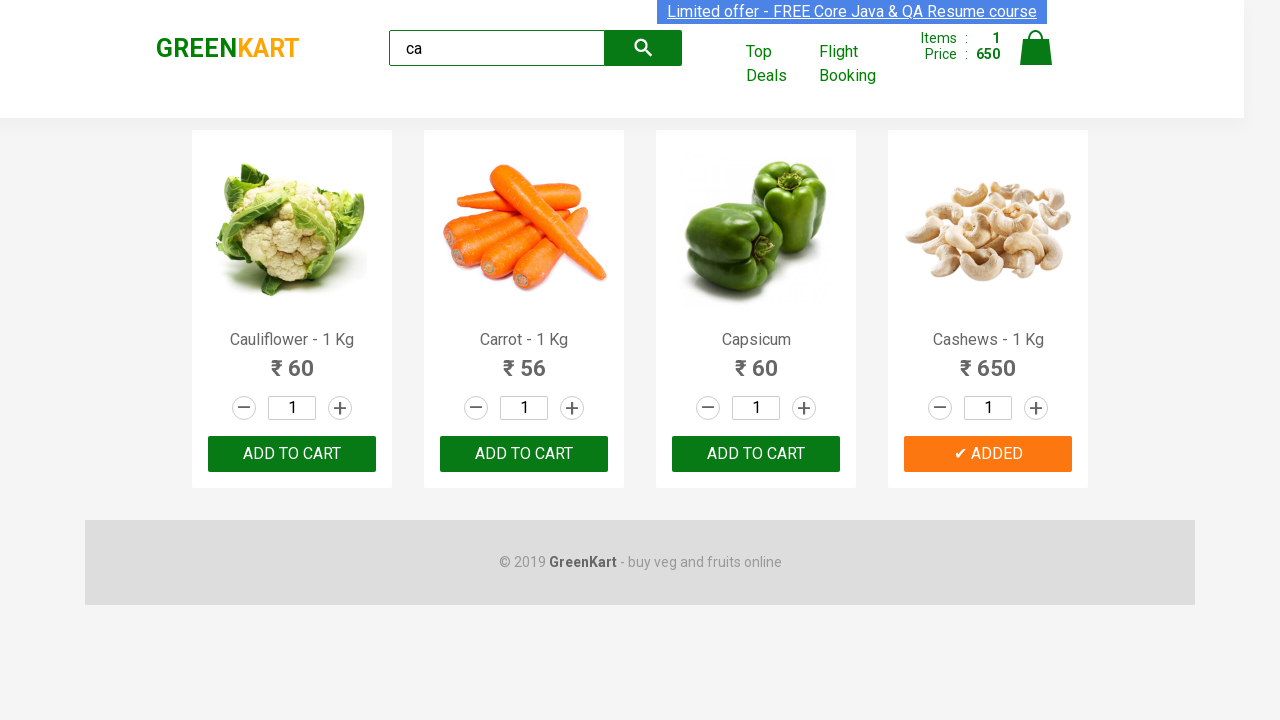

Clicked cart icon to view shopping cart at (1036, 48) on .cart-icon > img
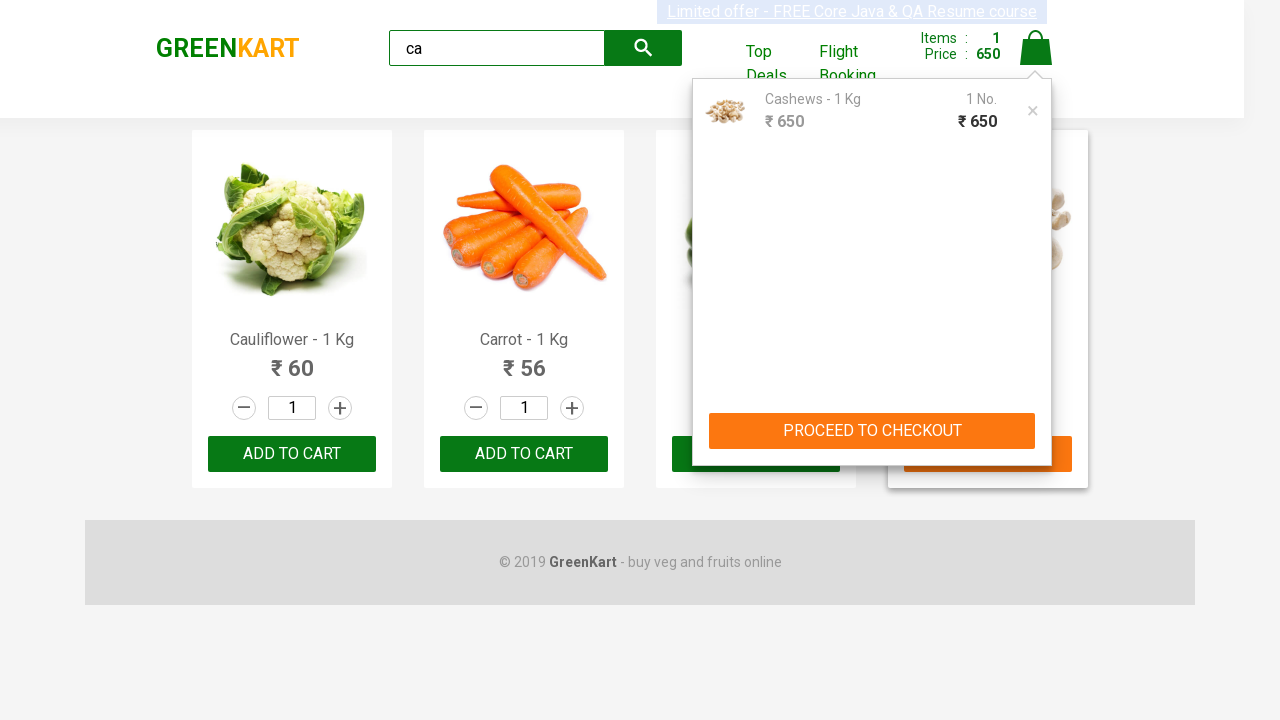

Clicked 'PROCEED TO CHECKOUT' button at (872, 431) on text=PROCEED TO CHECKOUT
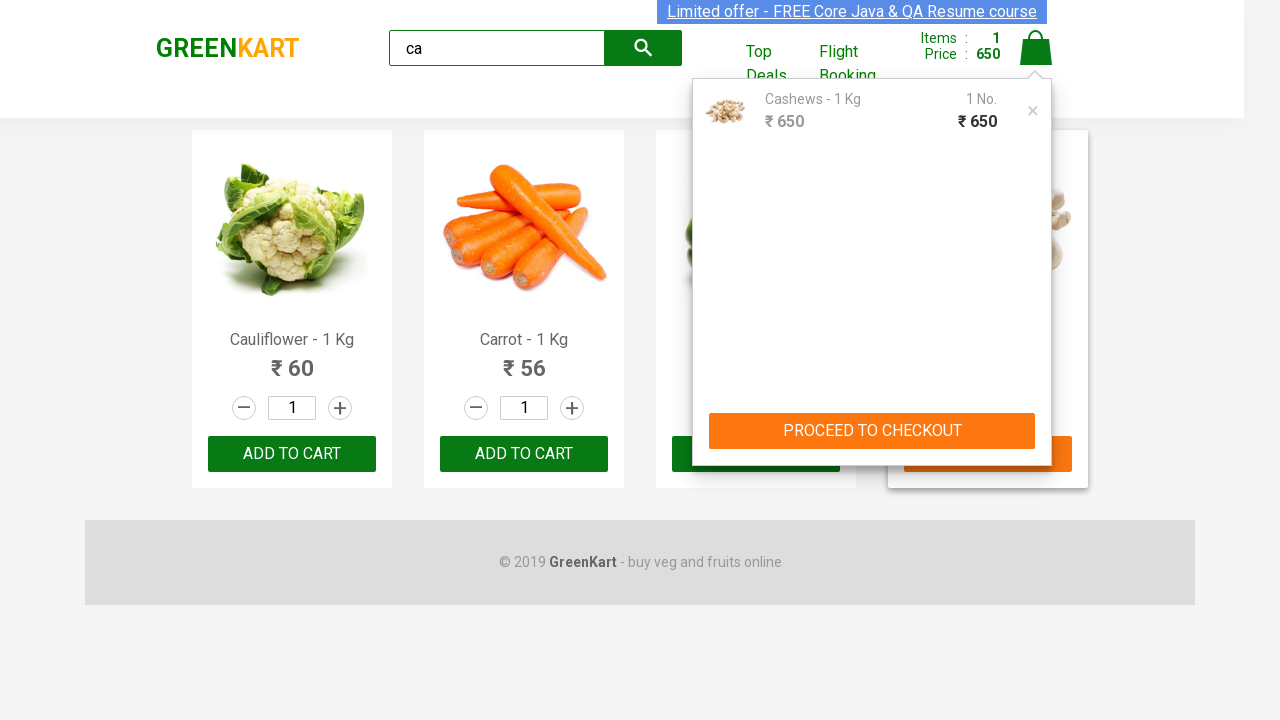

Clicked 'Place Order' button to complete the purchase at (1036, 420) on text=Place Order
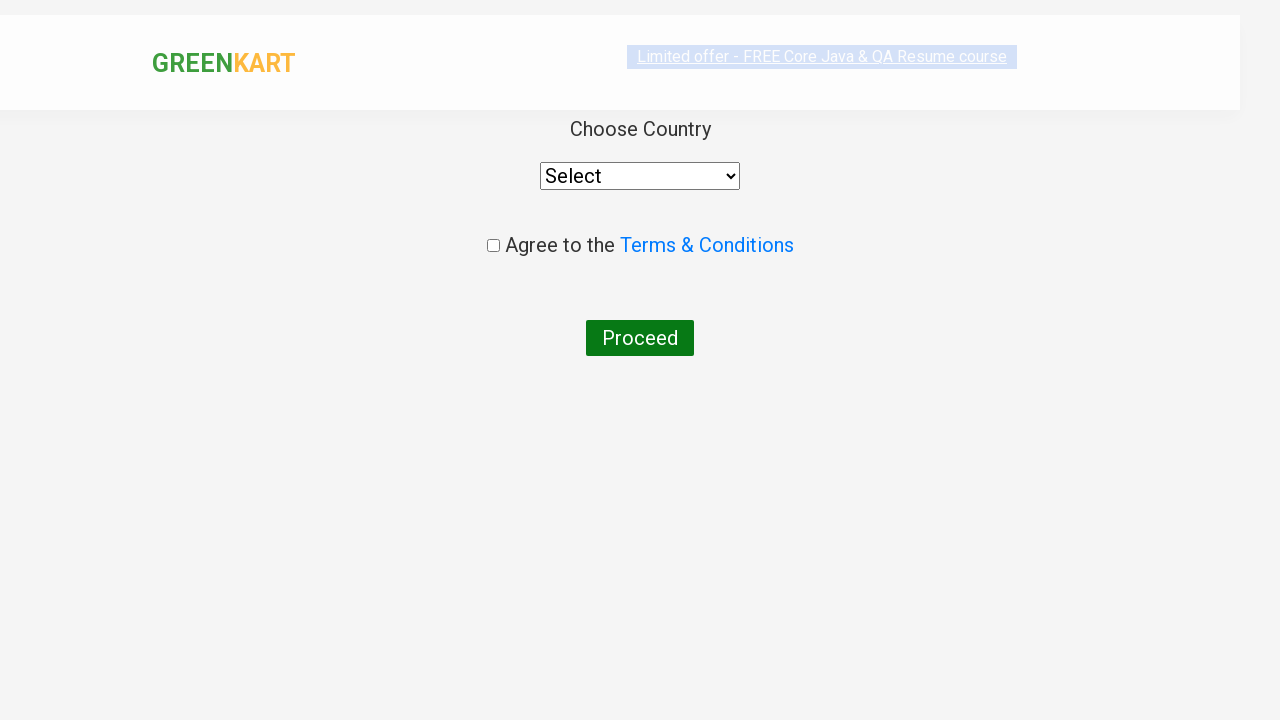

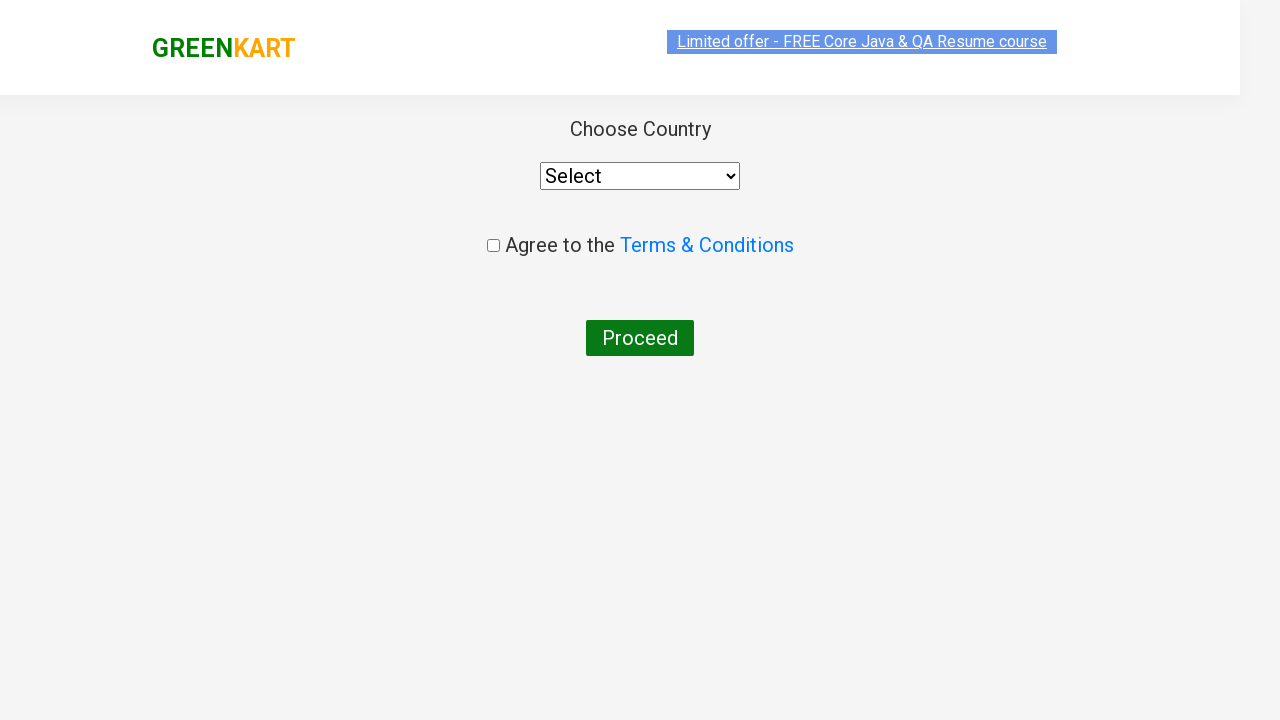